Navigates to GitHub's homepage and verifies the page title matches the expected value

Starting URL: https://github.com

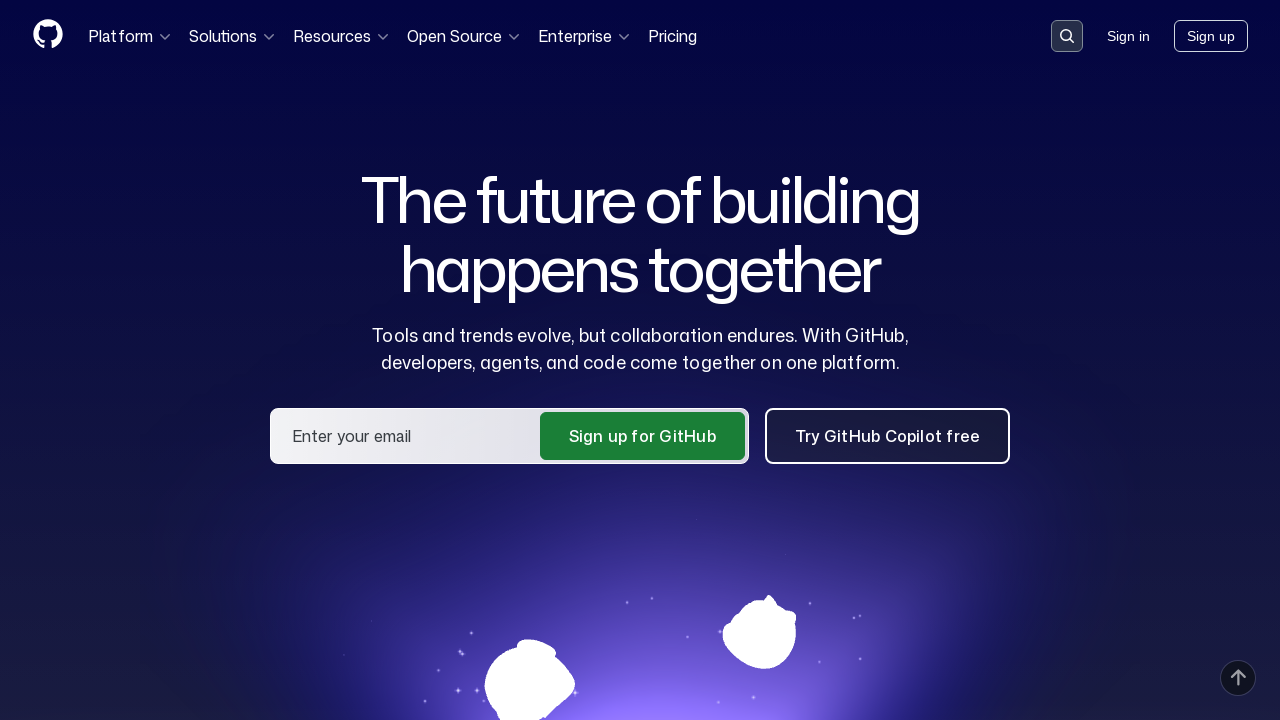

Navigated to GitHub homepage
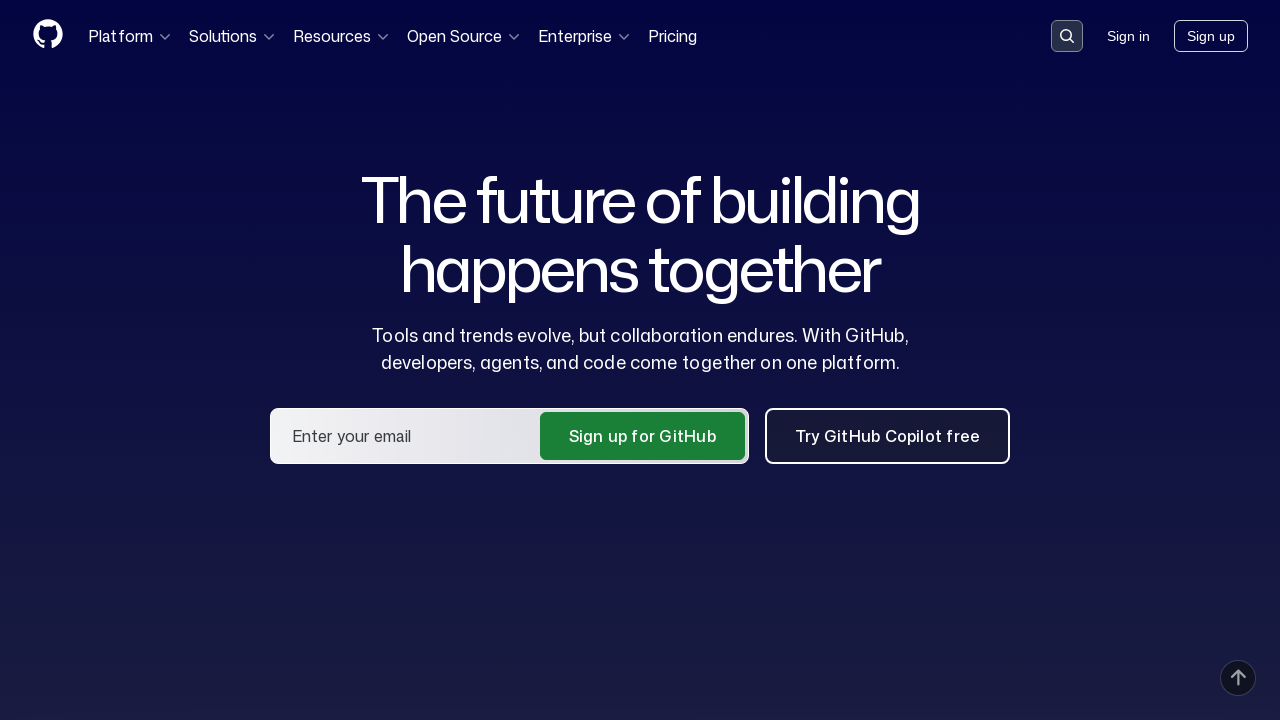

Page DOM content fully loaded
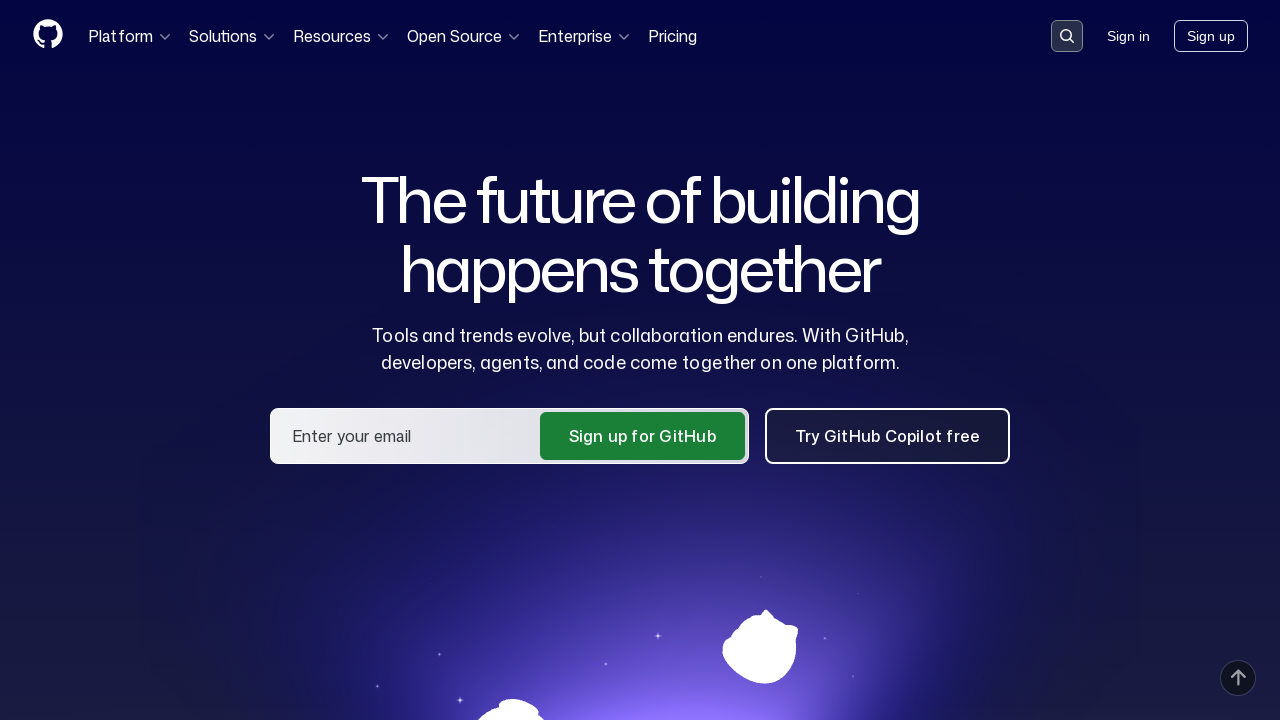

Retrieved page title: 'GitHub · Change is constant. GitHub keeps you ahead. · GitHub'
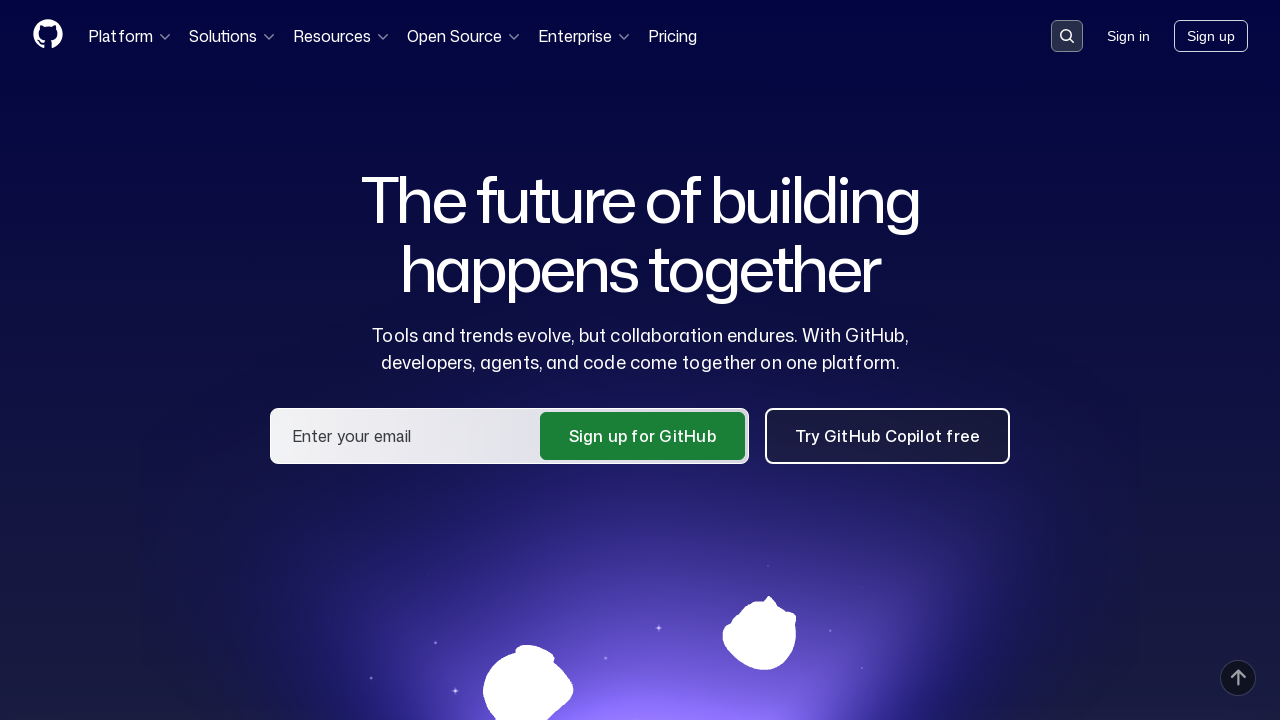

Assertion passed: page title contains 'GitHub'
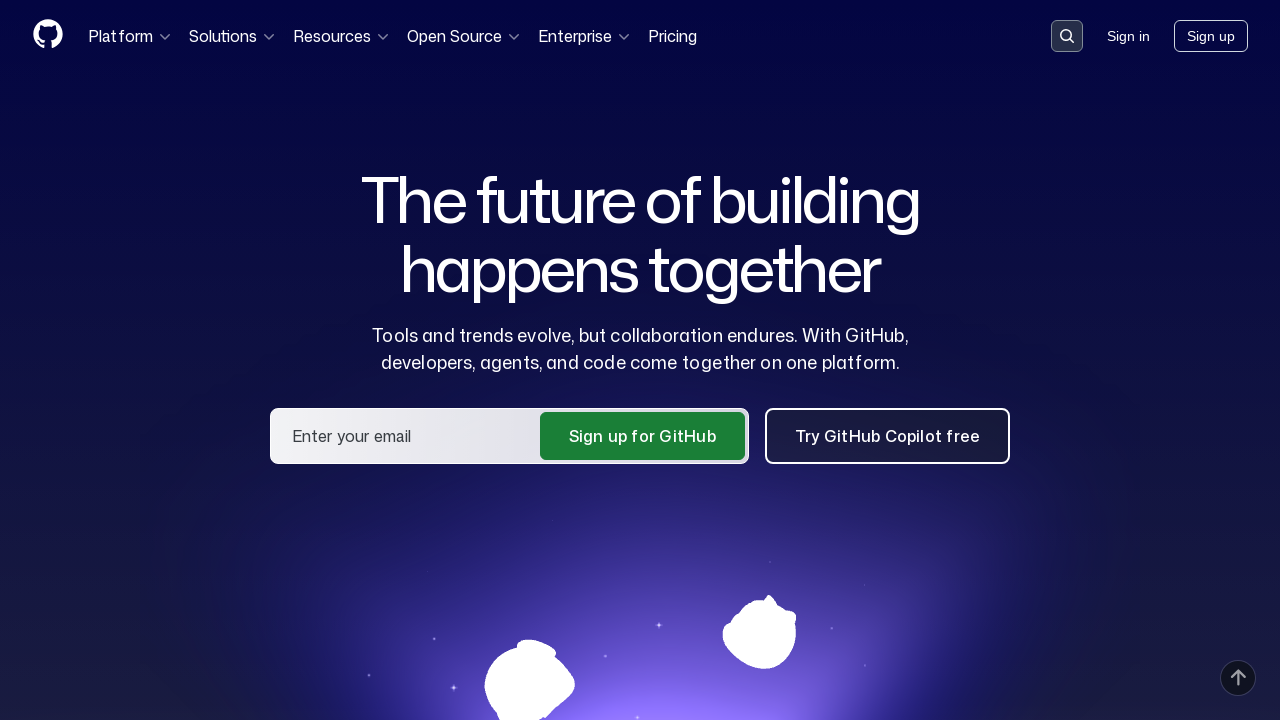

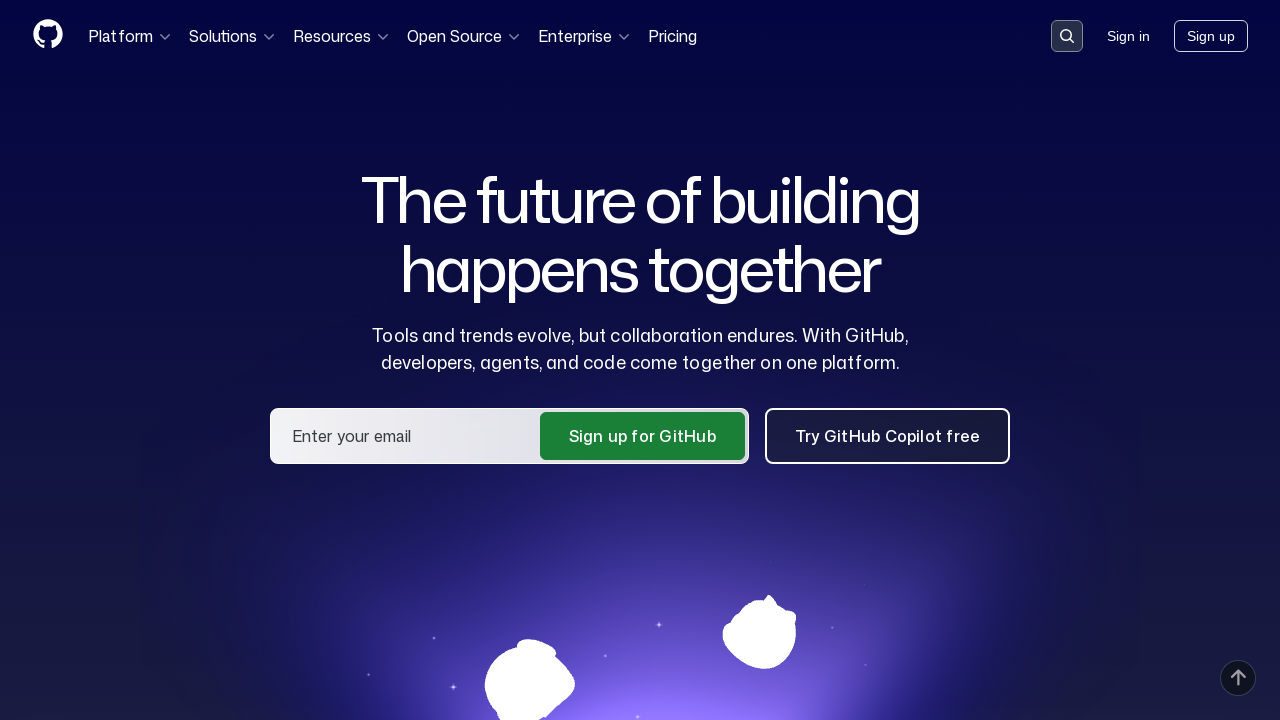